Tests keyboard key press functionality by sending SPACE and TAB keys to the page and verifying the displayed result text shows the correct key was pressed.

Starting URL: http://the-internet.herokuapp.com/key_presses

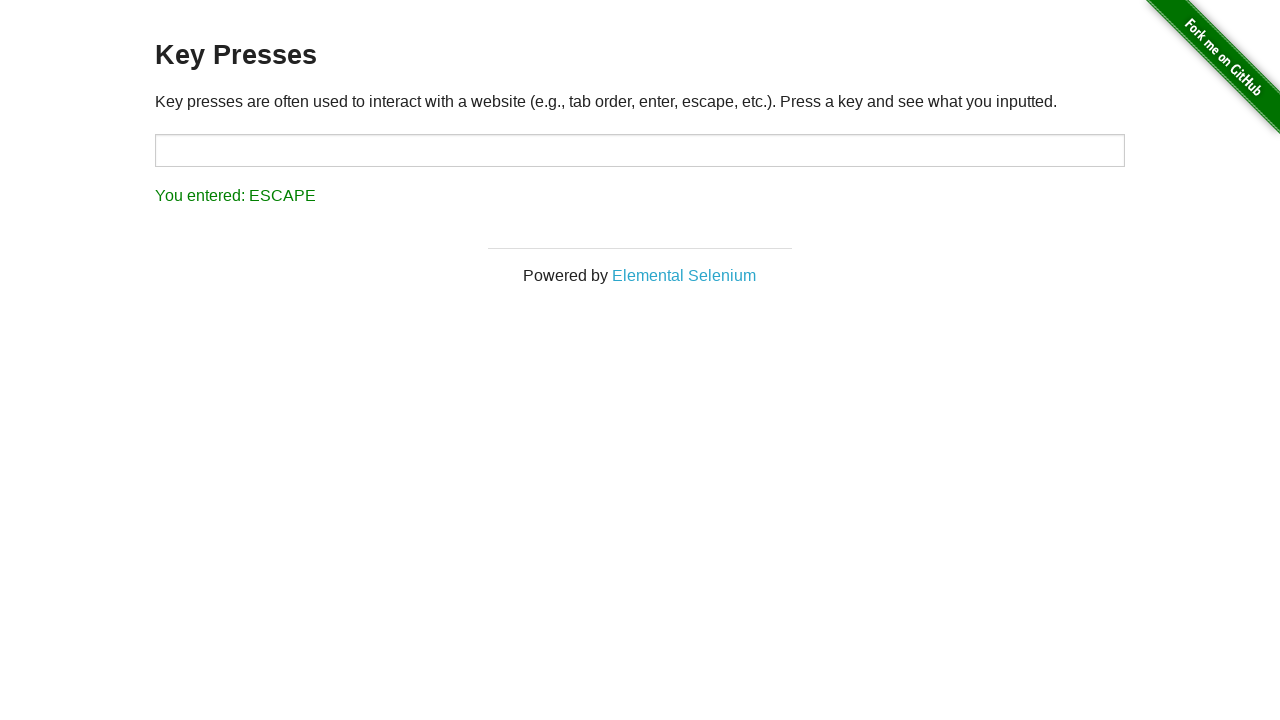

Pressed SPACE key on the example element on .example
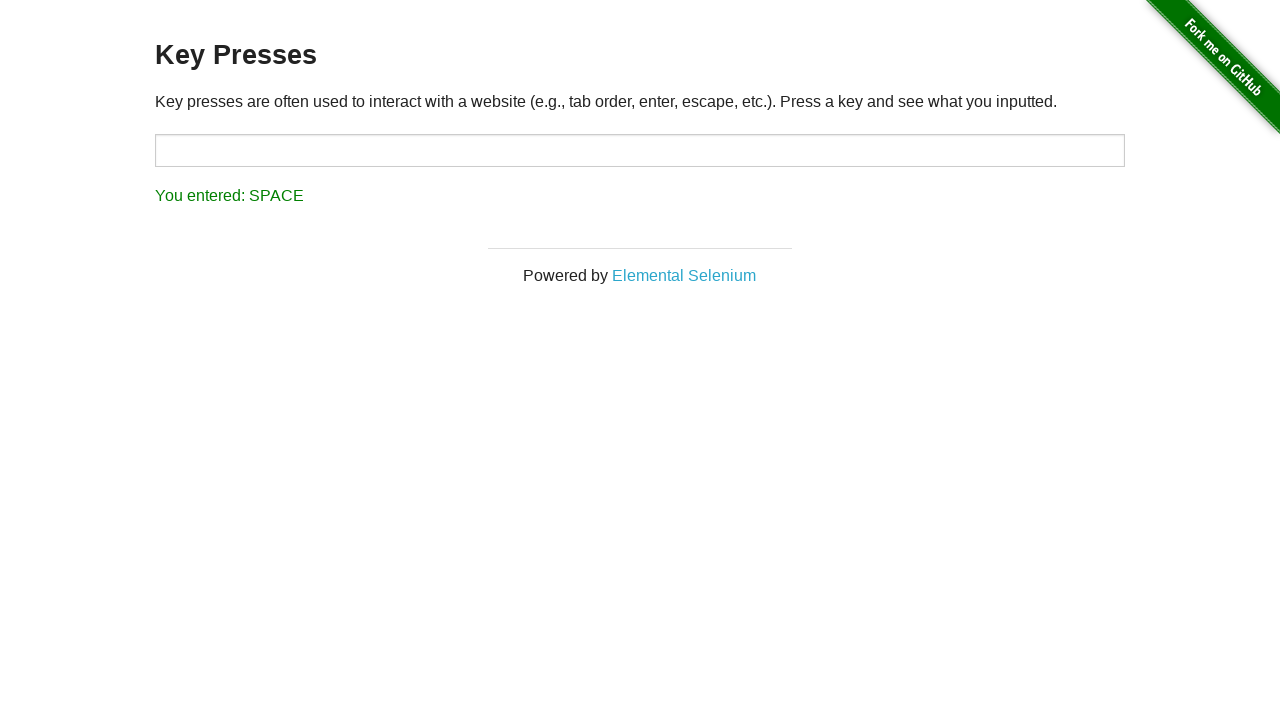

Verified that result text displays 'You entered: SPACE'
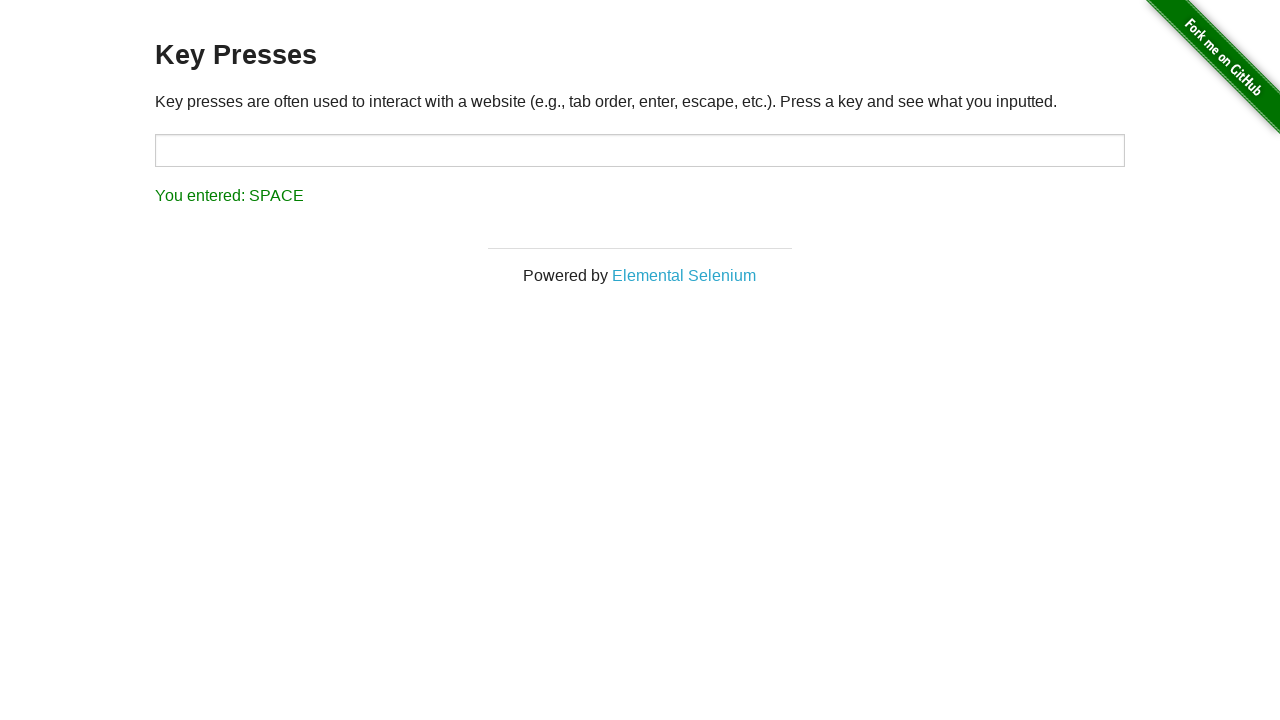

Pressed TAB key on the page
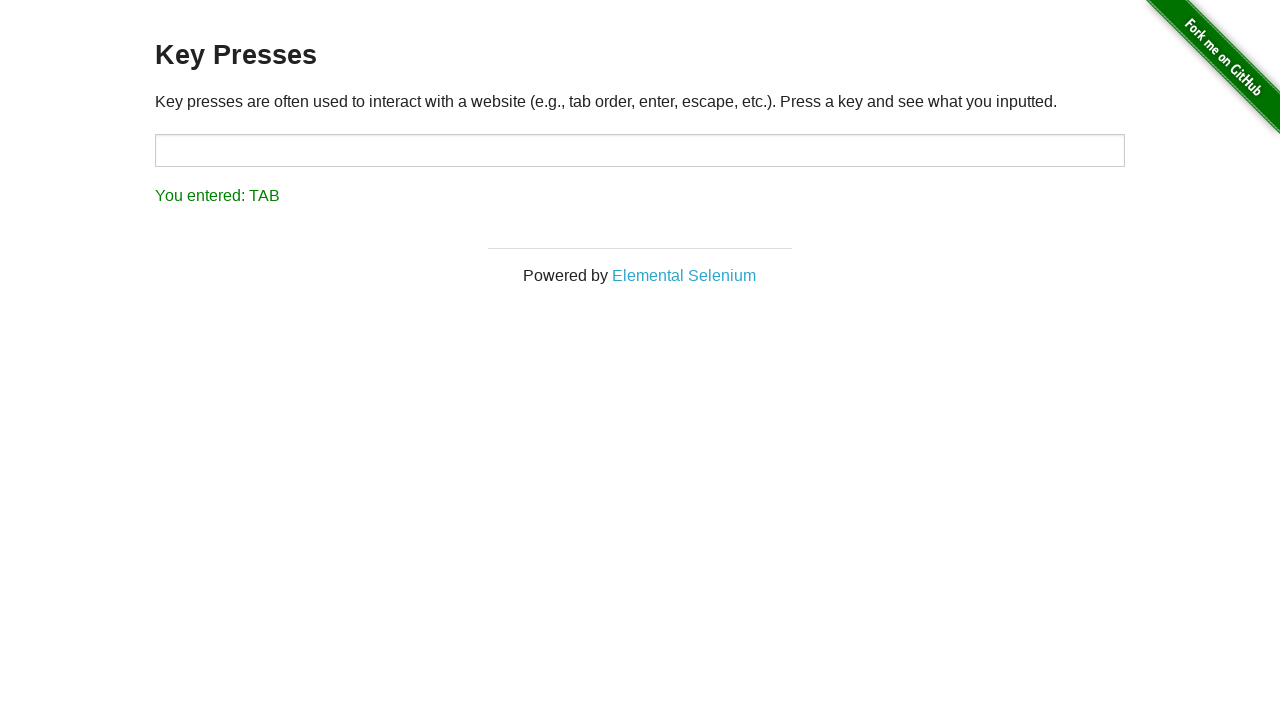

Verified that result text displays 'You entered: TAB'
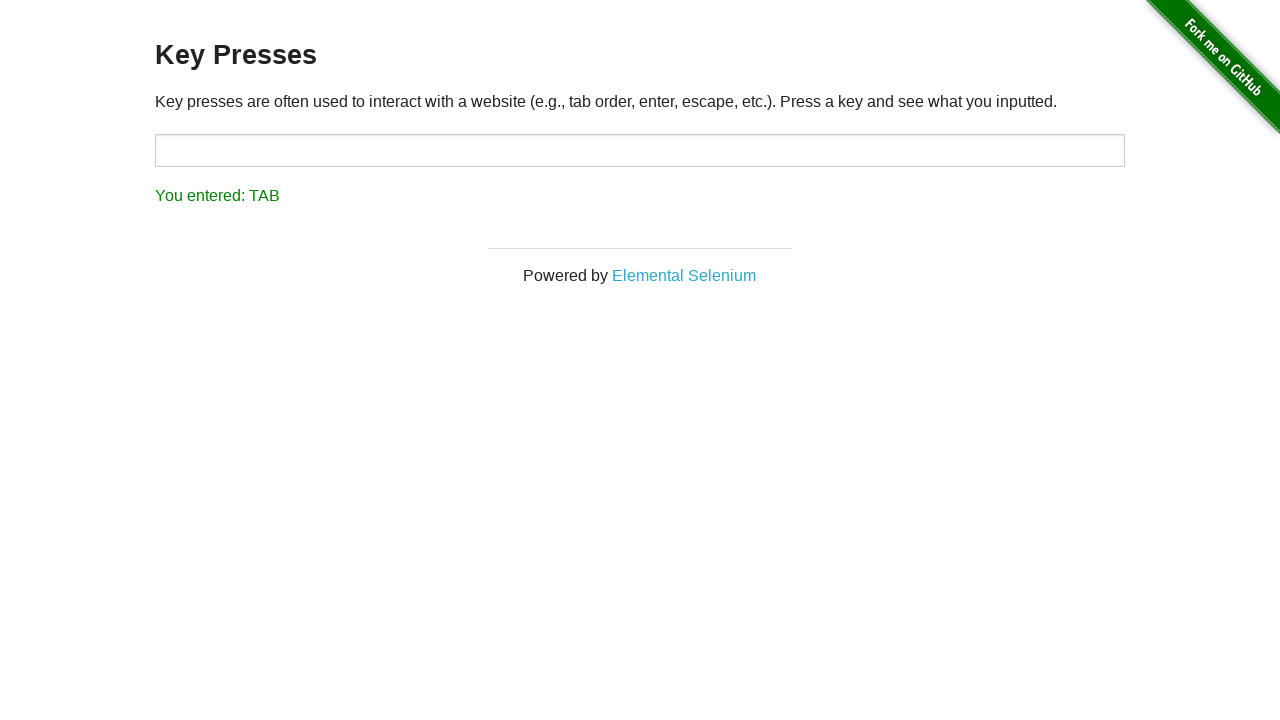

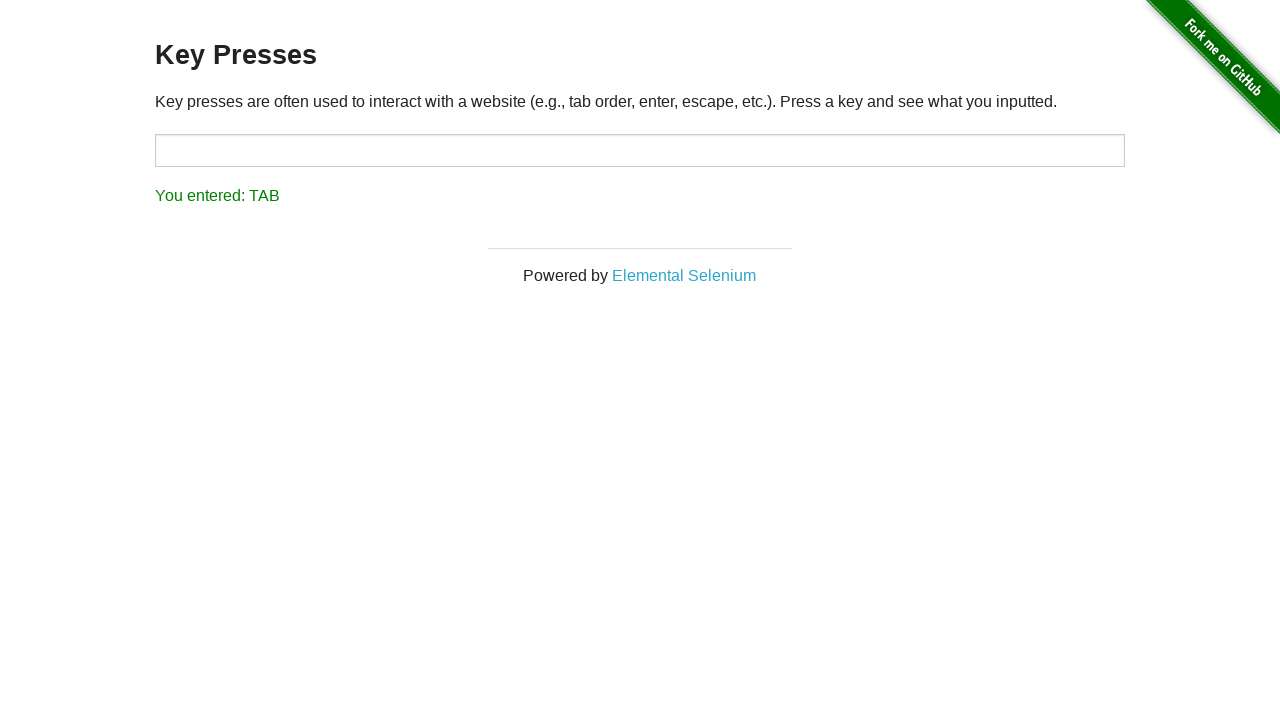